Tests the complete flight booking flow on BlazeDemo - selecting origin and destination cities, choosing a flight, filling payment details, and completing the purchase.

Starting URL: https://www.blazedemo.com/

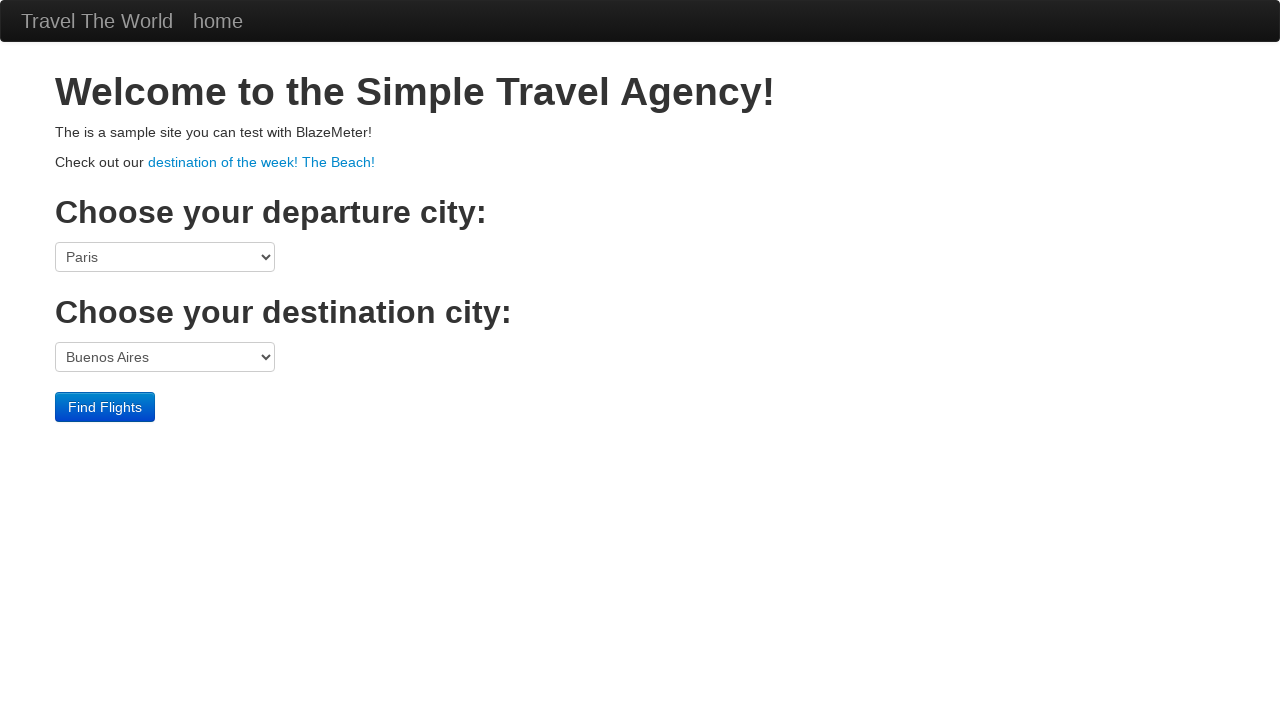

Clicked on origin port dropdown at (165, 257) on select[name='fromPort']
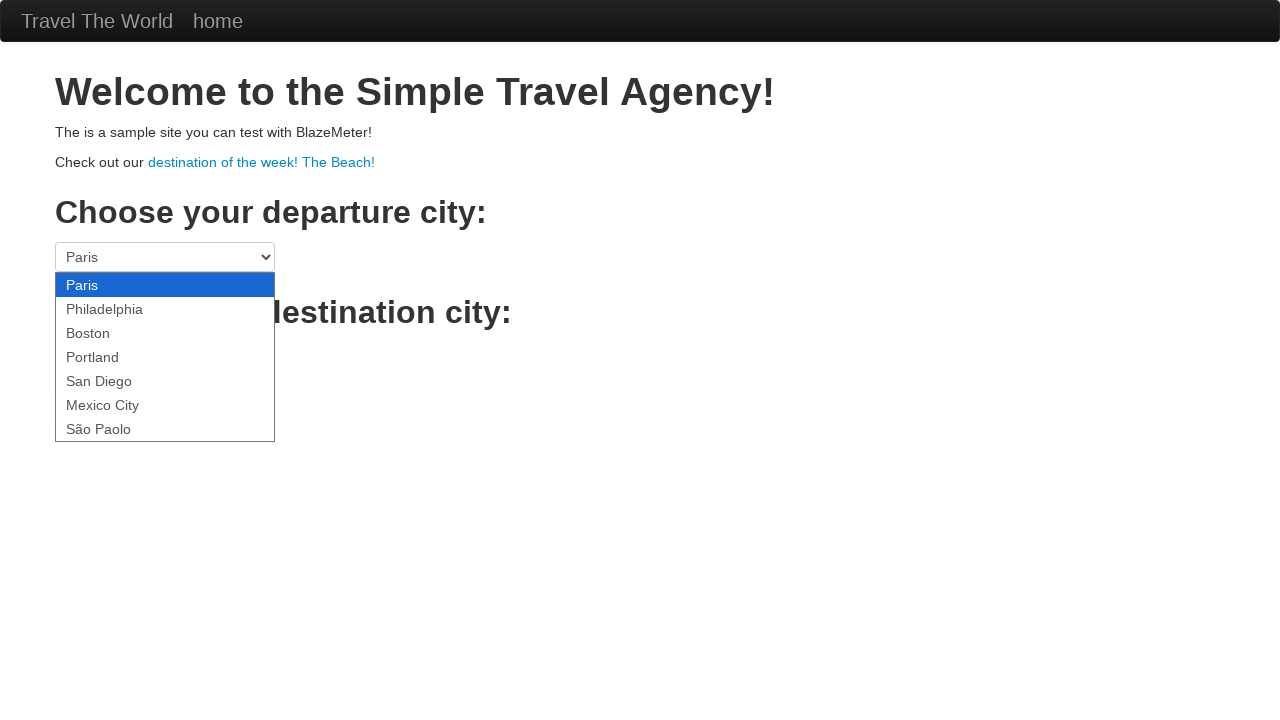

Selected São Paolo as origin city on select[name='fromPort']
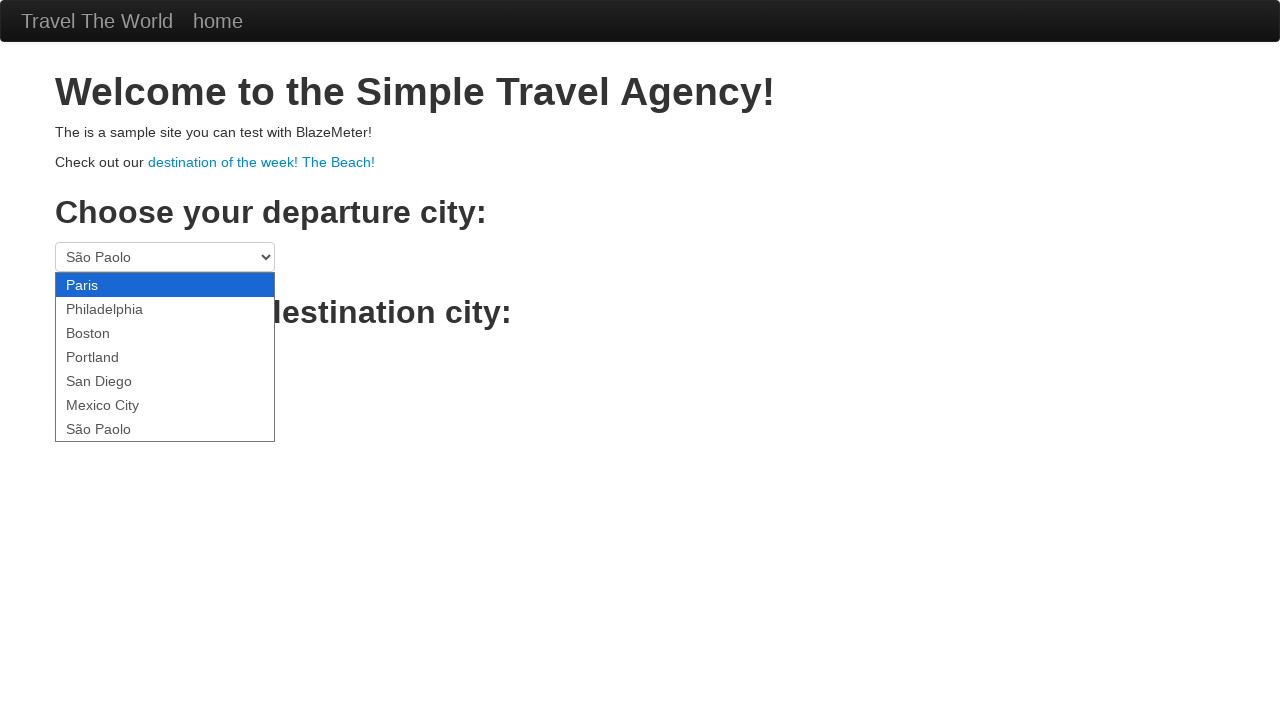

Clicked on destination port dropdown at (165, 357) on select[name='toPort']
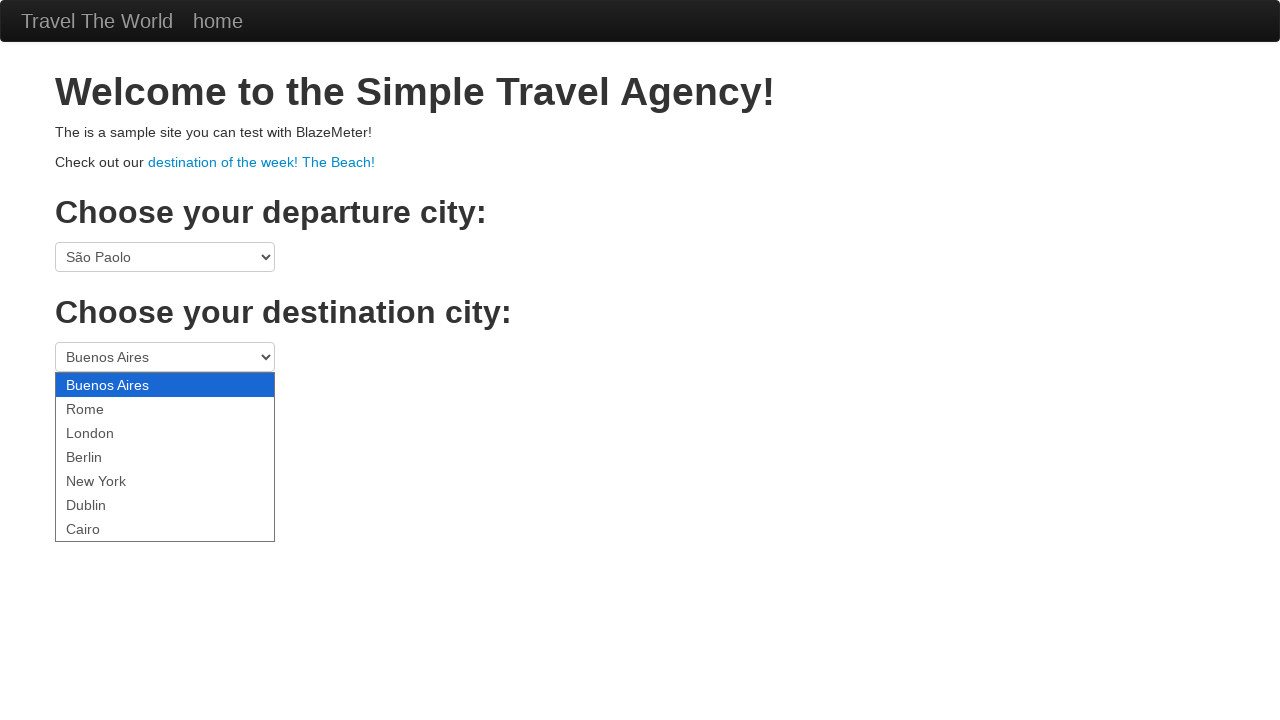

Selected Cairo as destination city on select[name='toPort']
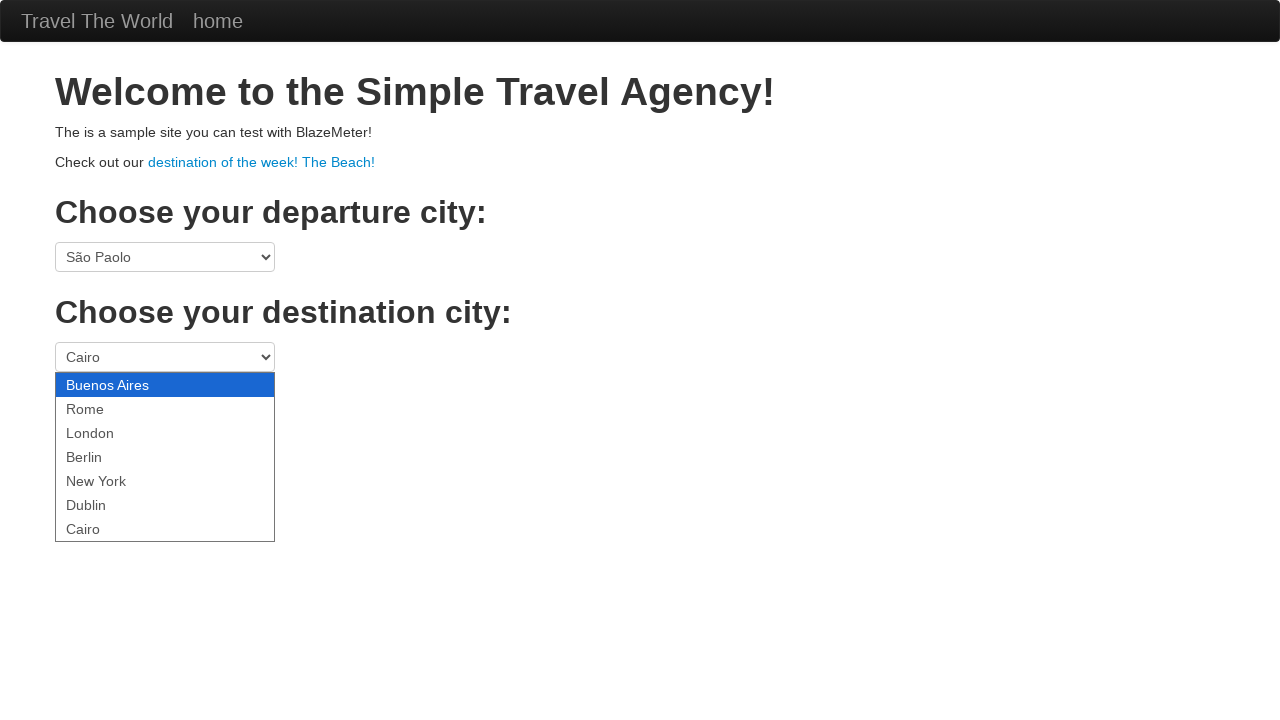

Clicked Find Flights button at (105, 407) on .btn-primary
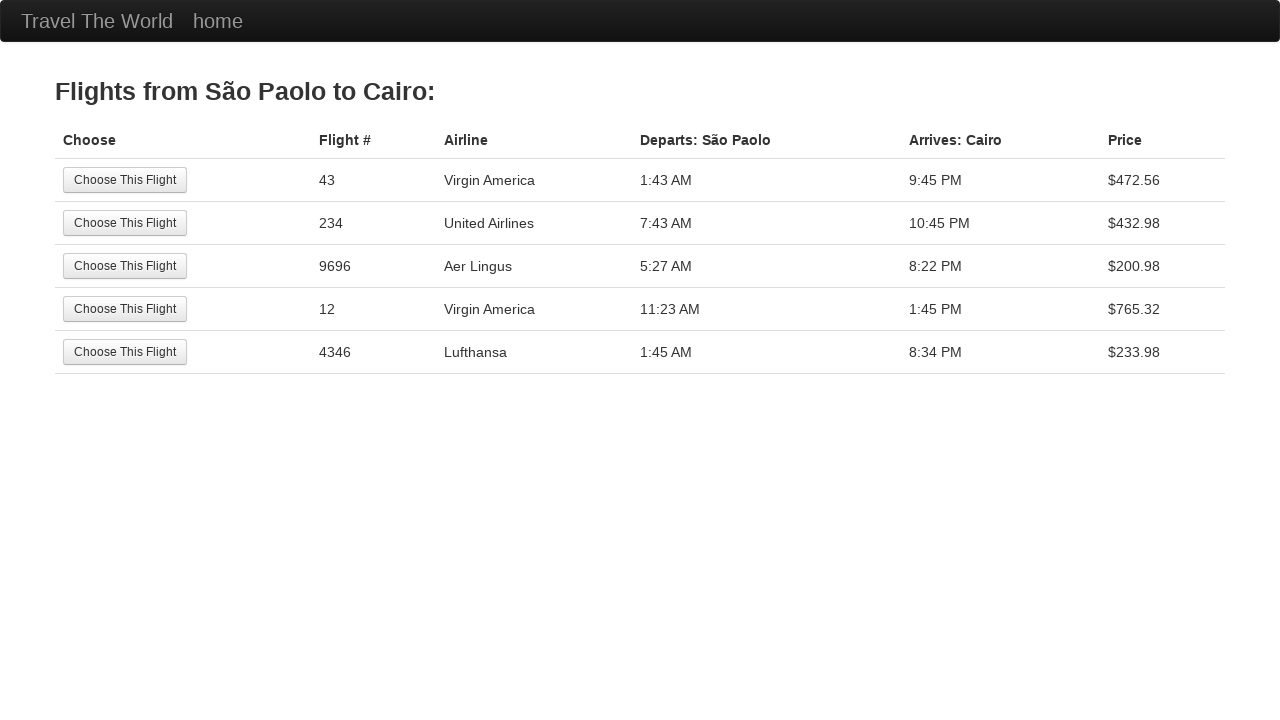

Waited for flights list to load
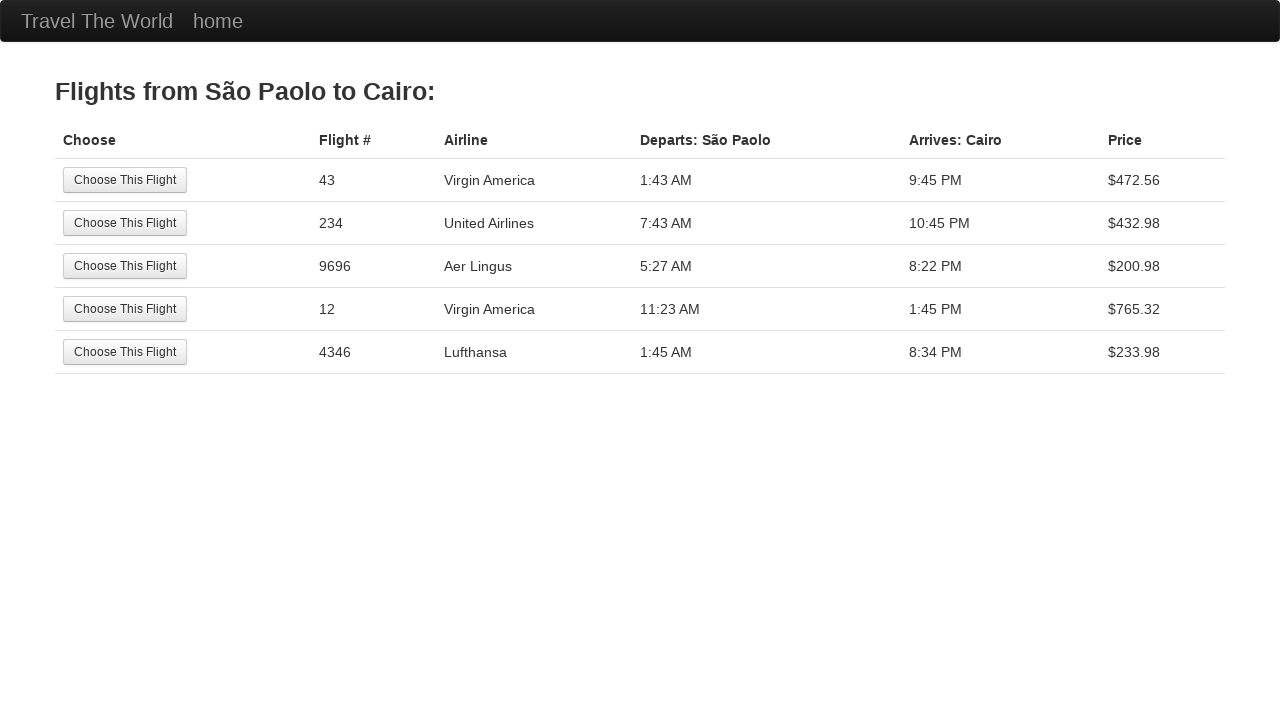

Selected first available flight at (125, 180) on tr:nth-child(1) .btn
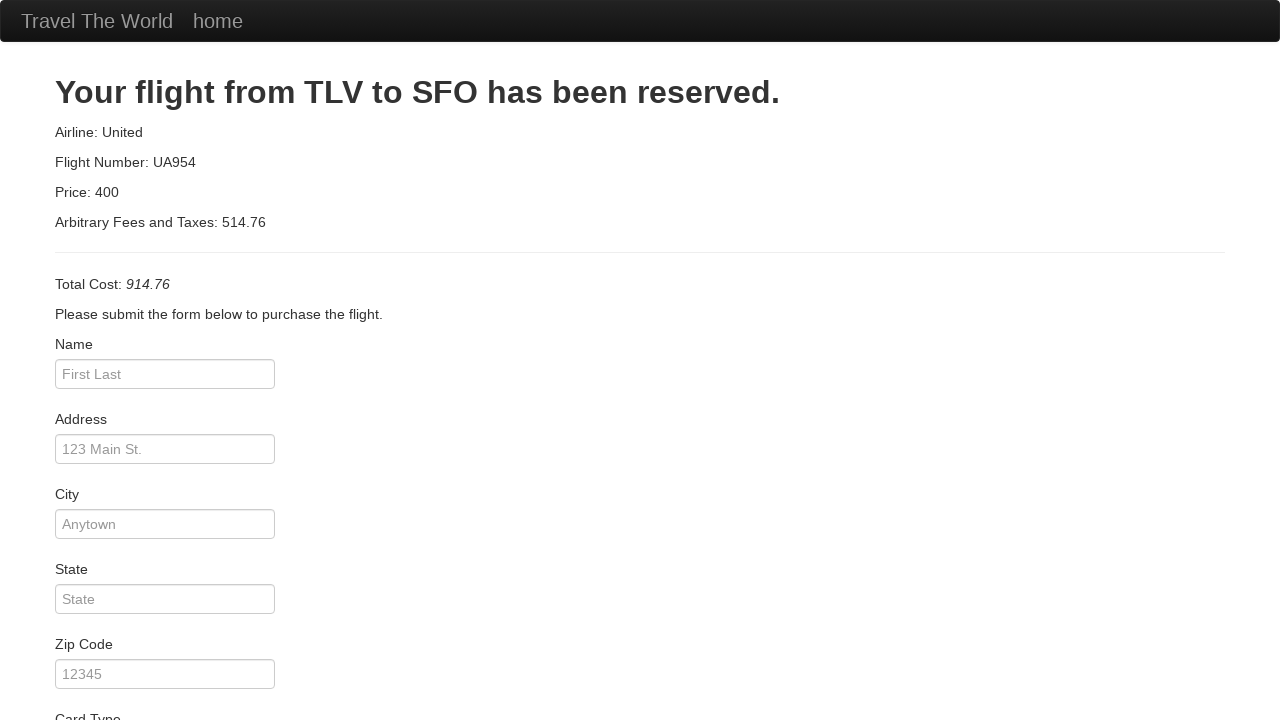

Payment page loaded
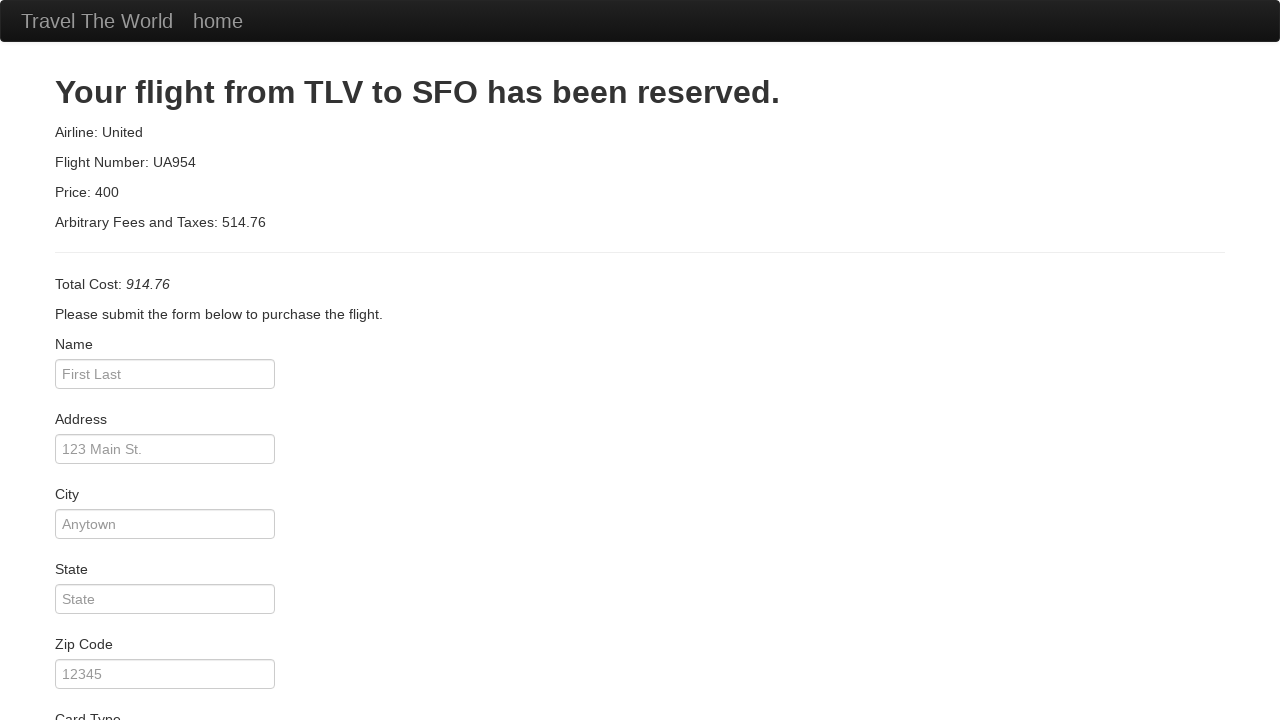

Clicked on card type dropdown at (165, 360) on #cardType
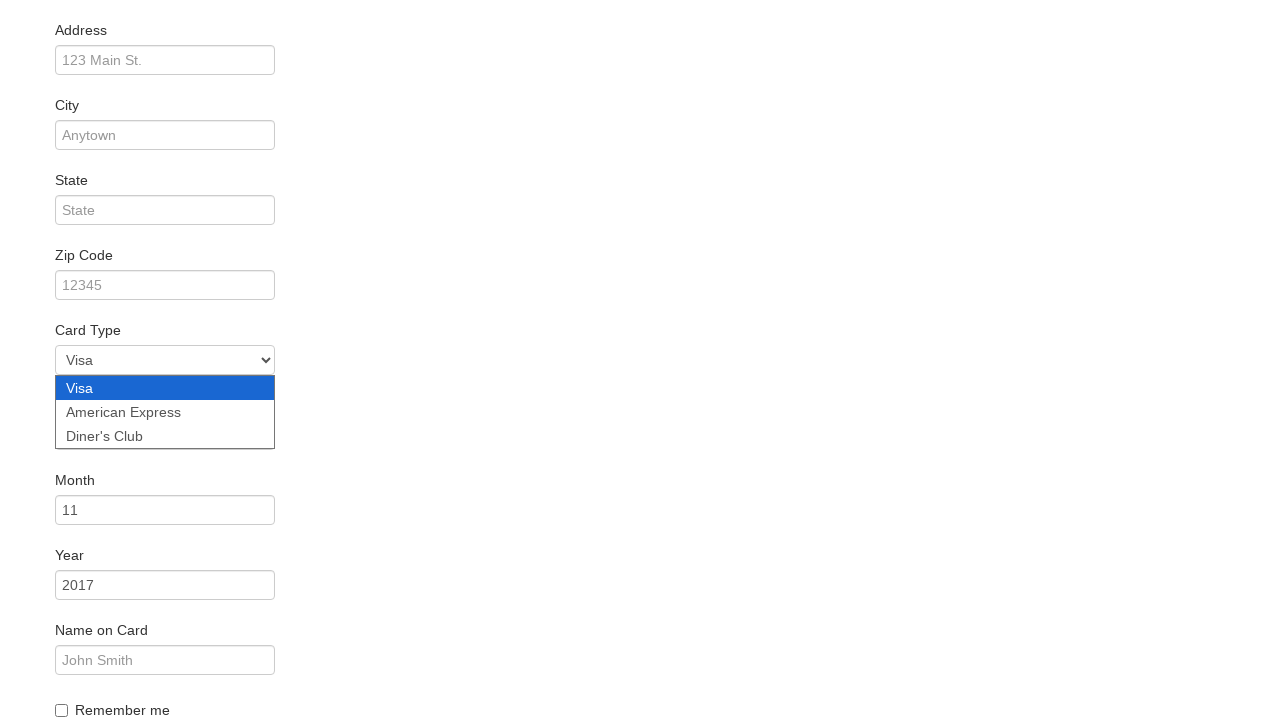

Selected American Express as card type on #cardType
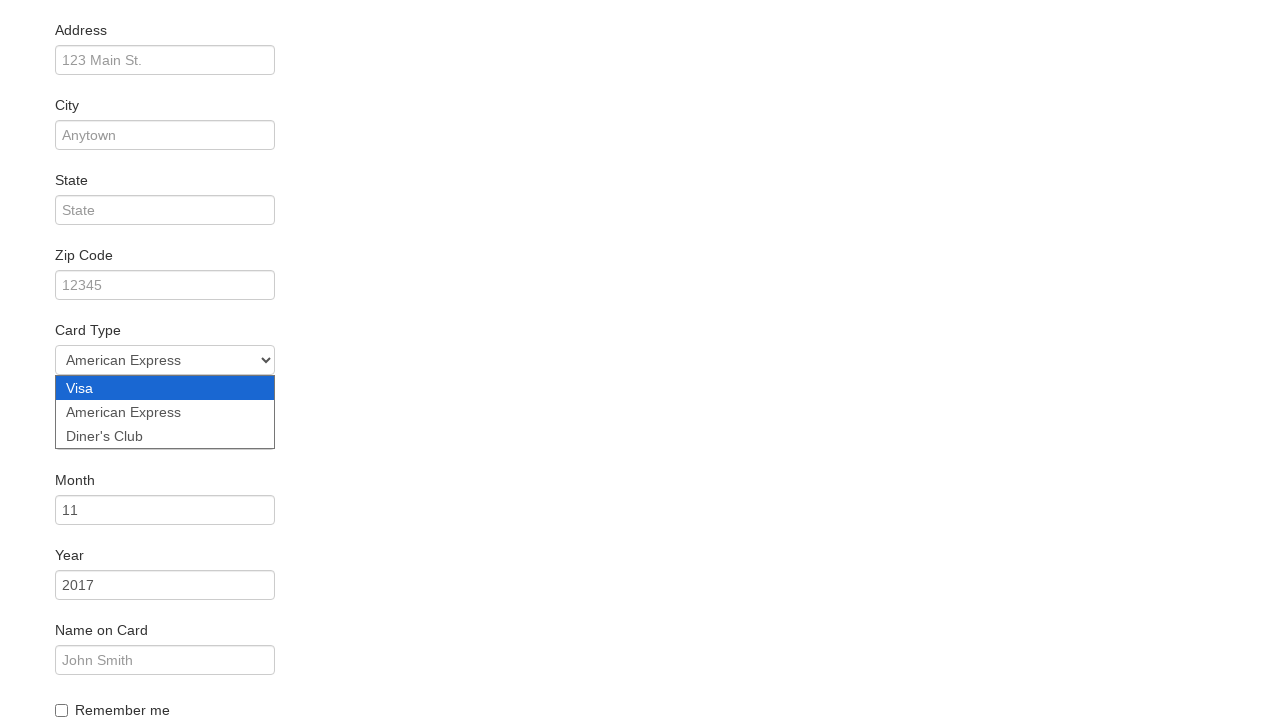

Clicked Remember Me checkbox at (62, 710) on #rememberMe
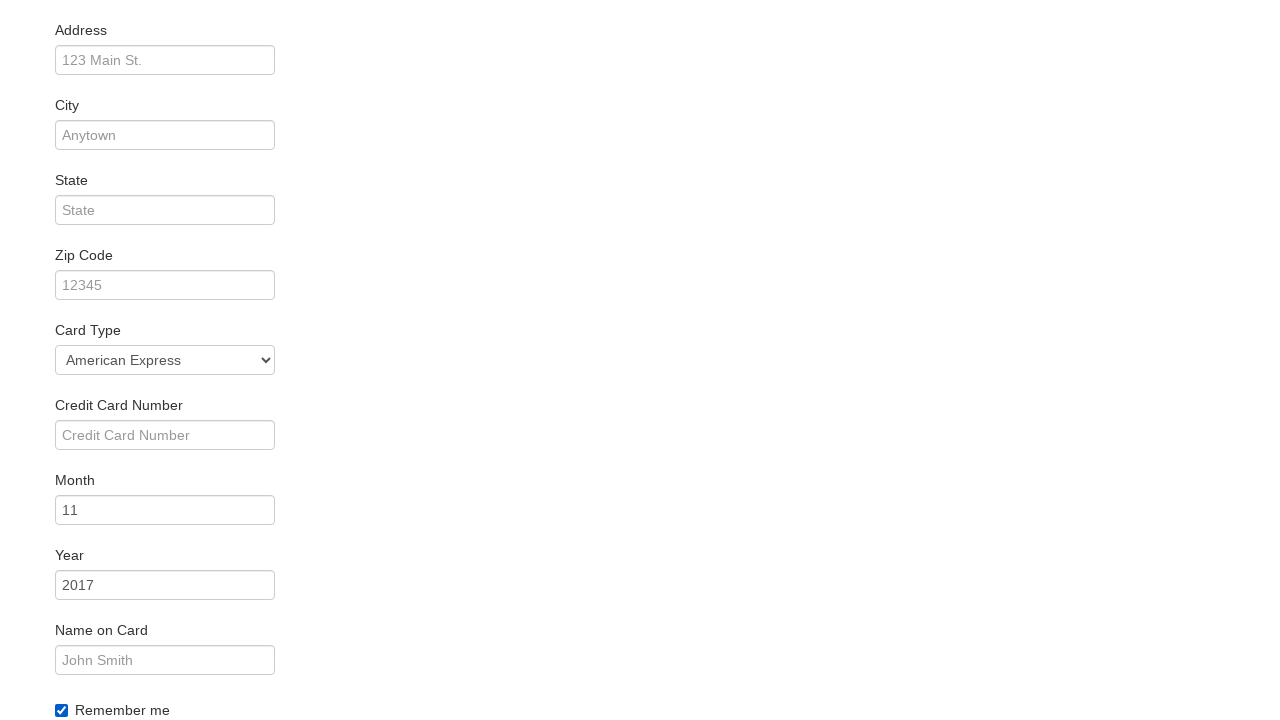

Clicked on name input field at (165, 360) on #inputName
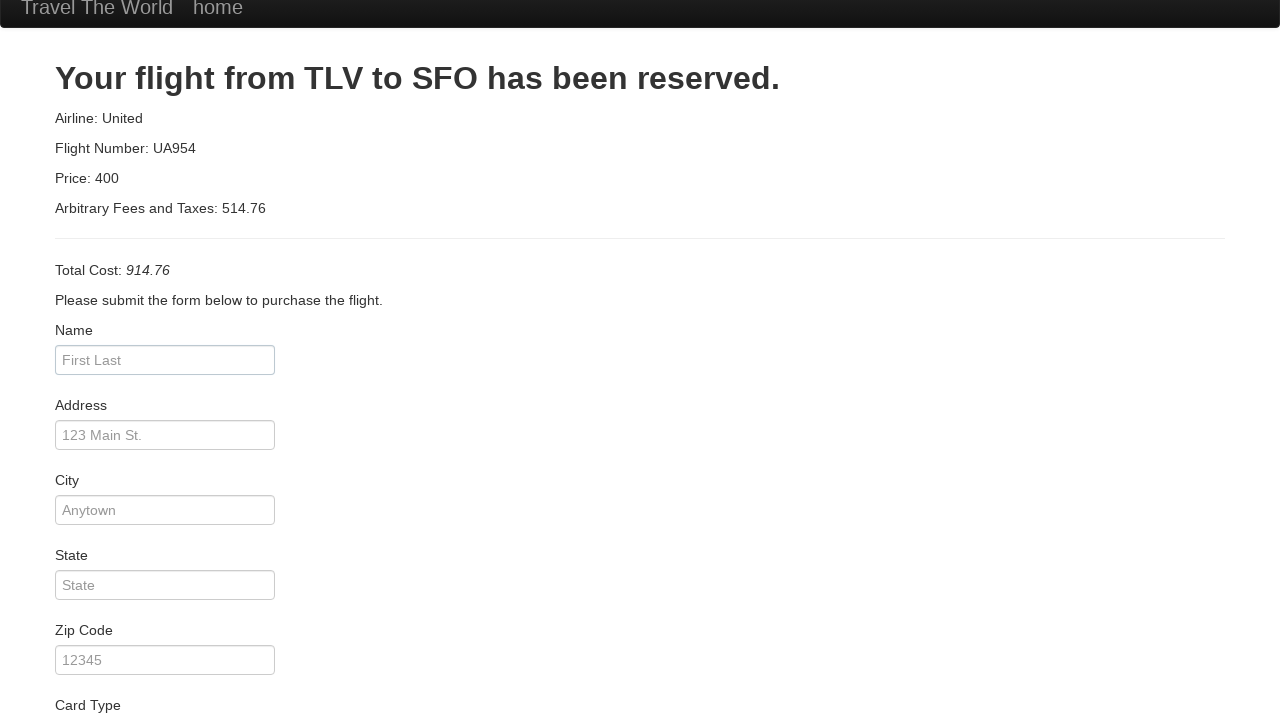

Filled in passenger name as 'Juca Pato' on #inputName
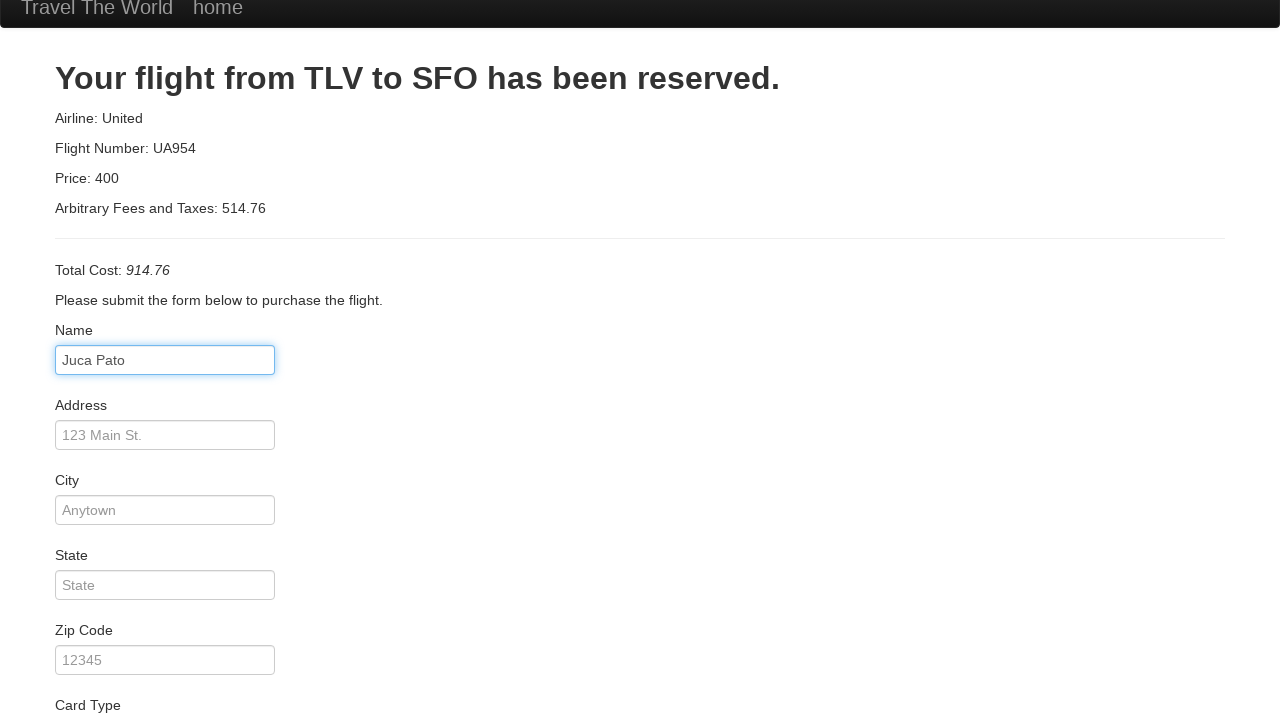

Clicked Purchase button to complete booking at (118, 685) on .btn-primary
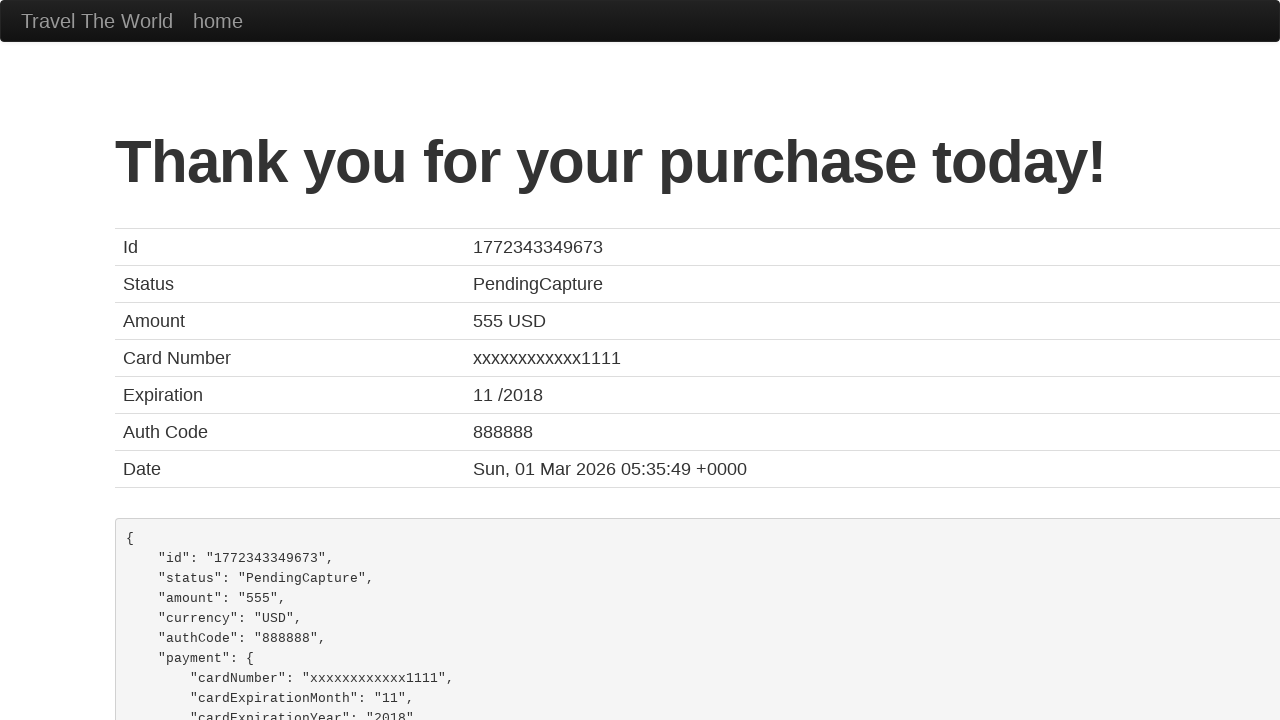

Confirmation page loaded with thank you message
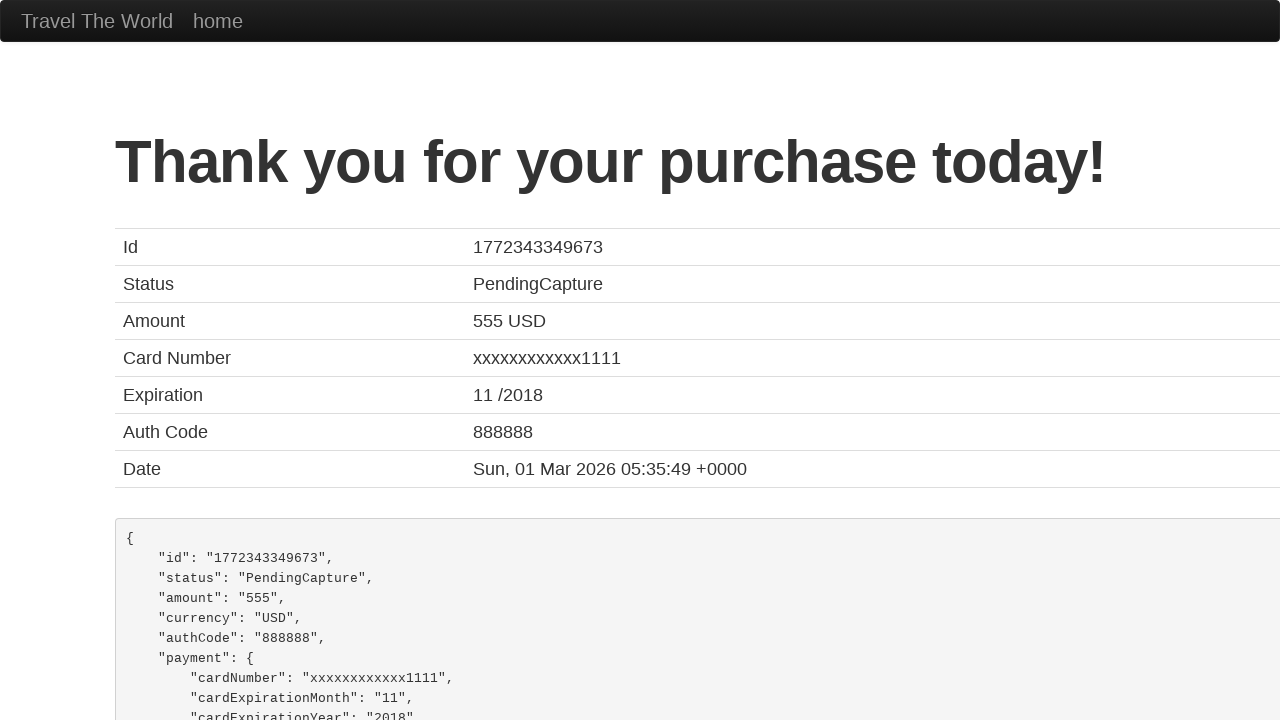

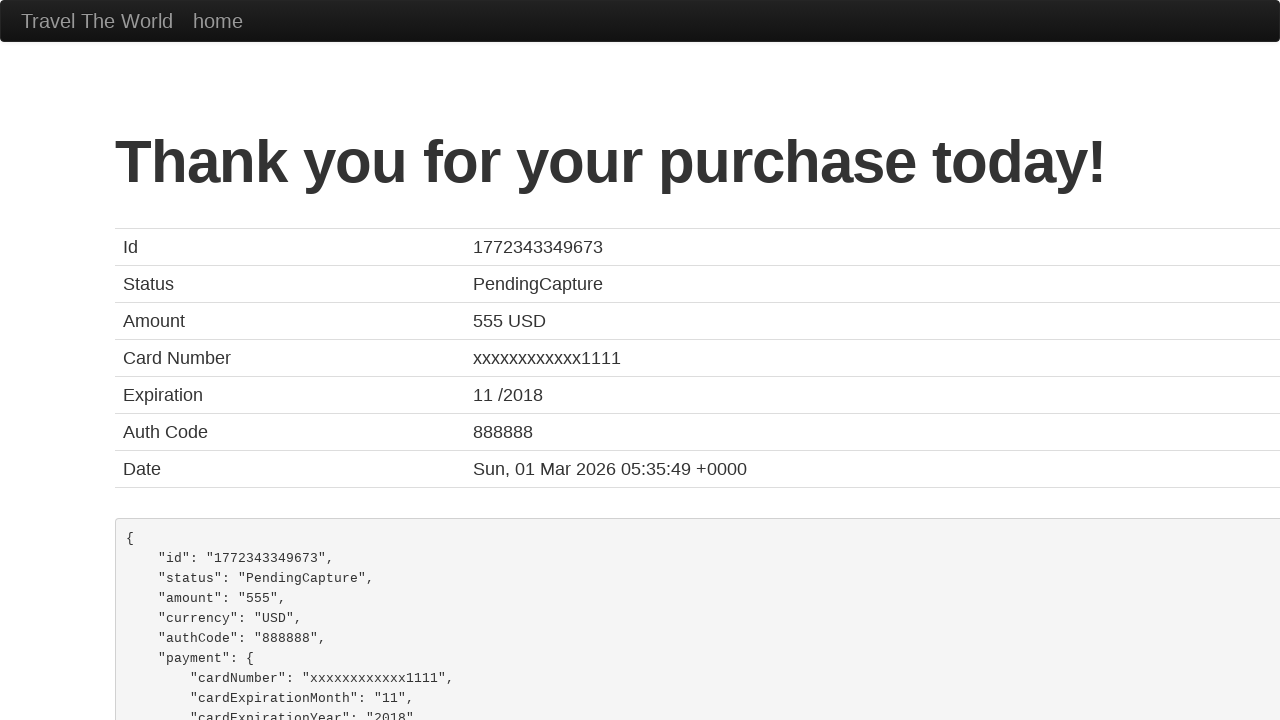